Tests context menu functionality by performing double-click and right-click actions on a button element, then verifies the context menu is displayed after the right-click.

Starting URL: https://swisnl.github.io/jQuery-contextMenu/demo.html

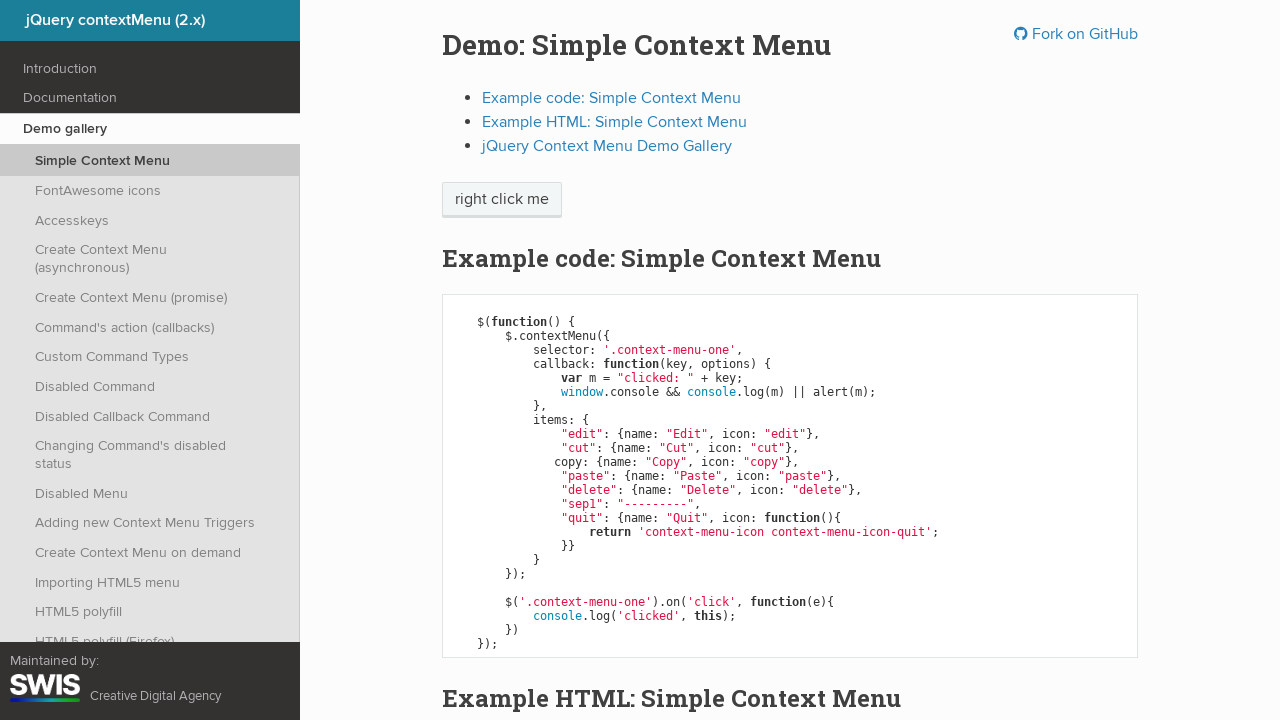

Located the context menu button element
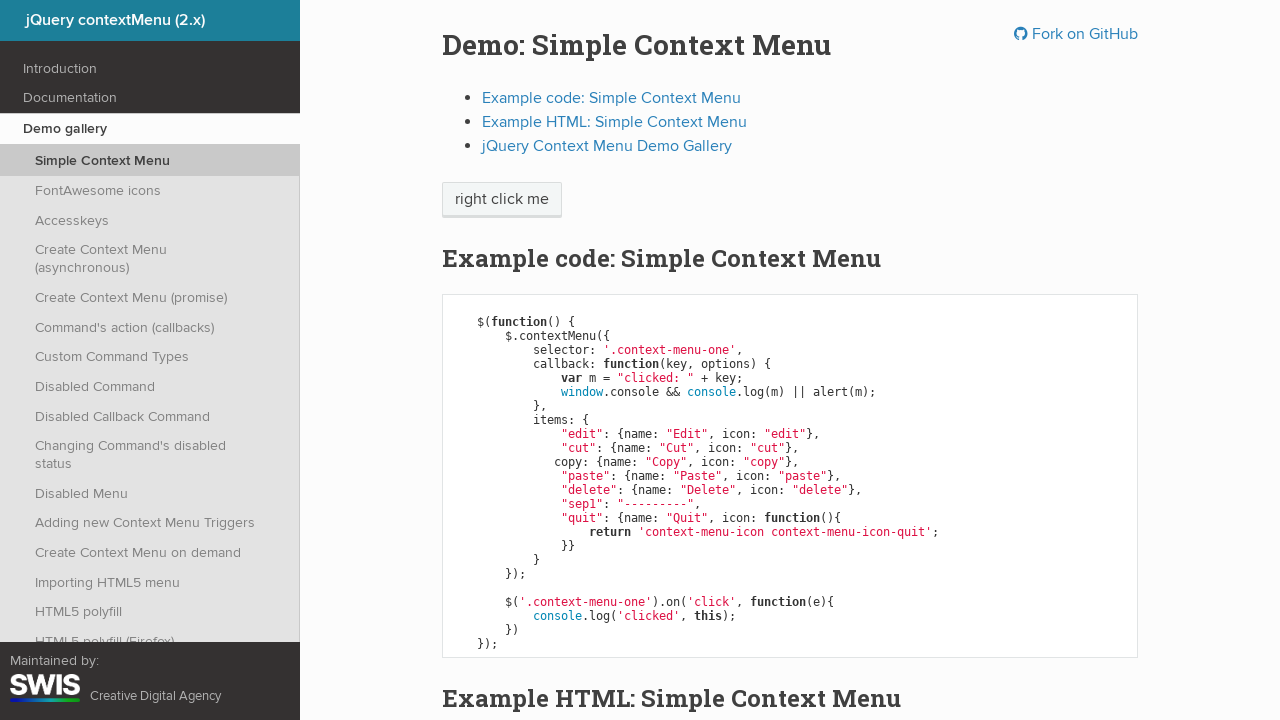

Double-clicked the button element at (502, 200) on .context-menu-one.btn.btn-neutral
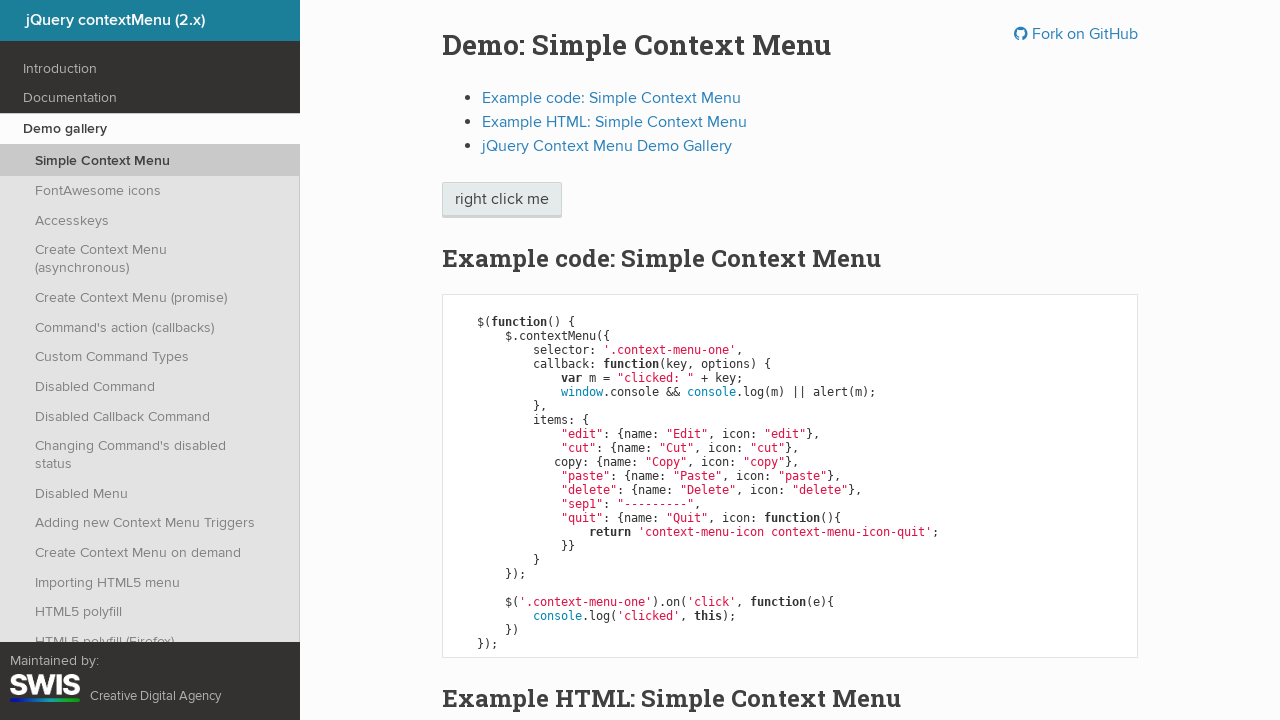

Right-clicked the button element to trigger context menu at (502, 200) on .context-menu-one.btn.btn-neutral
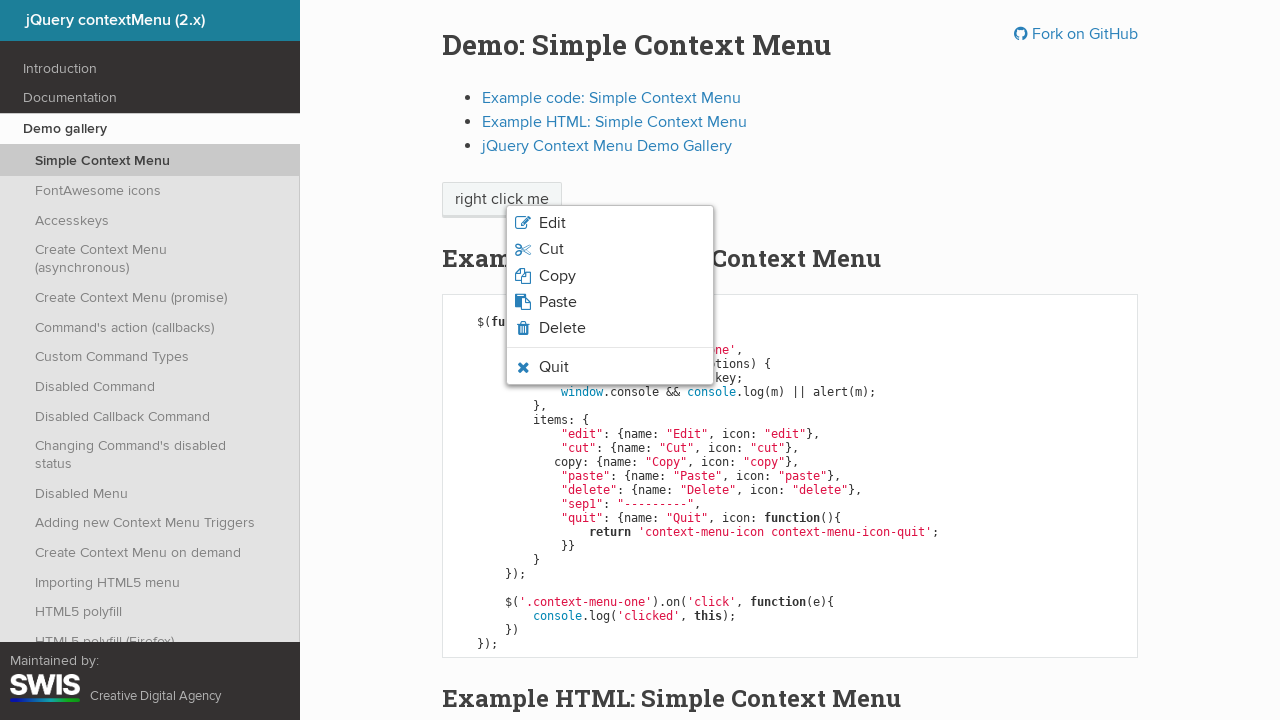

Context menu appeared and is now visible
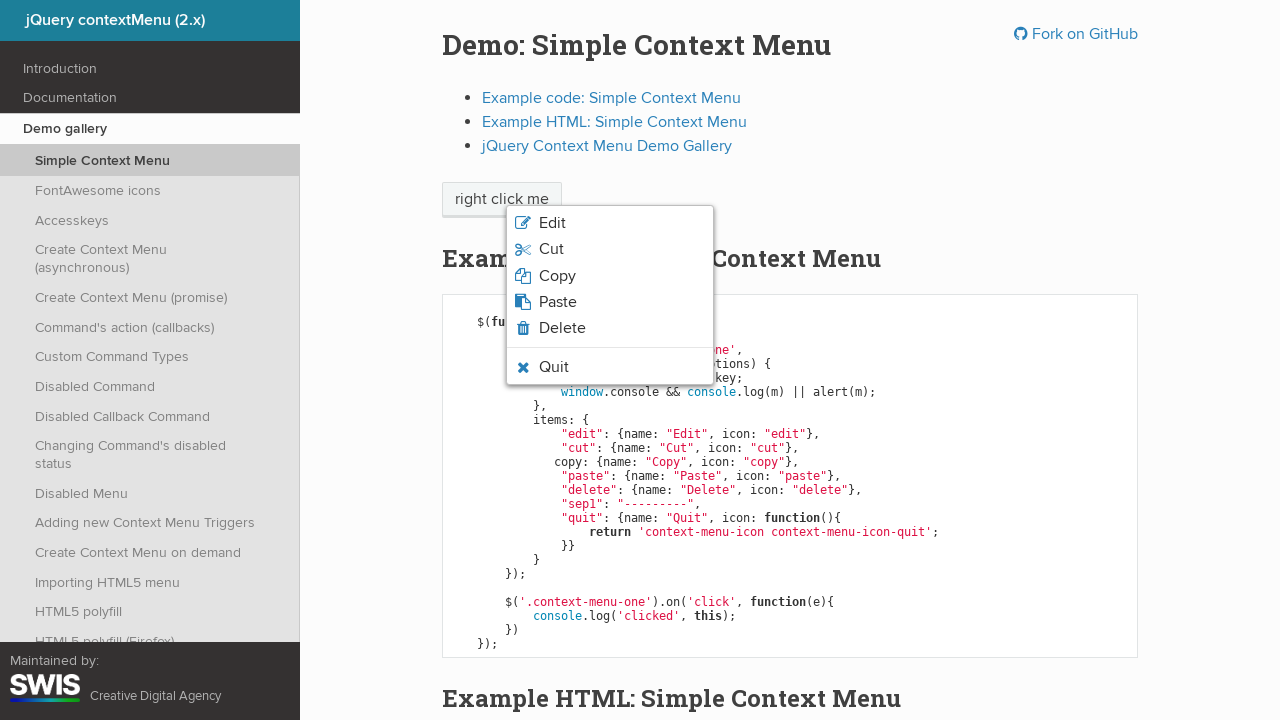

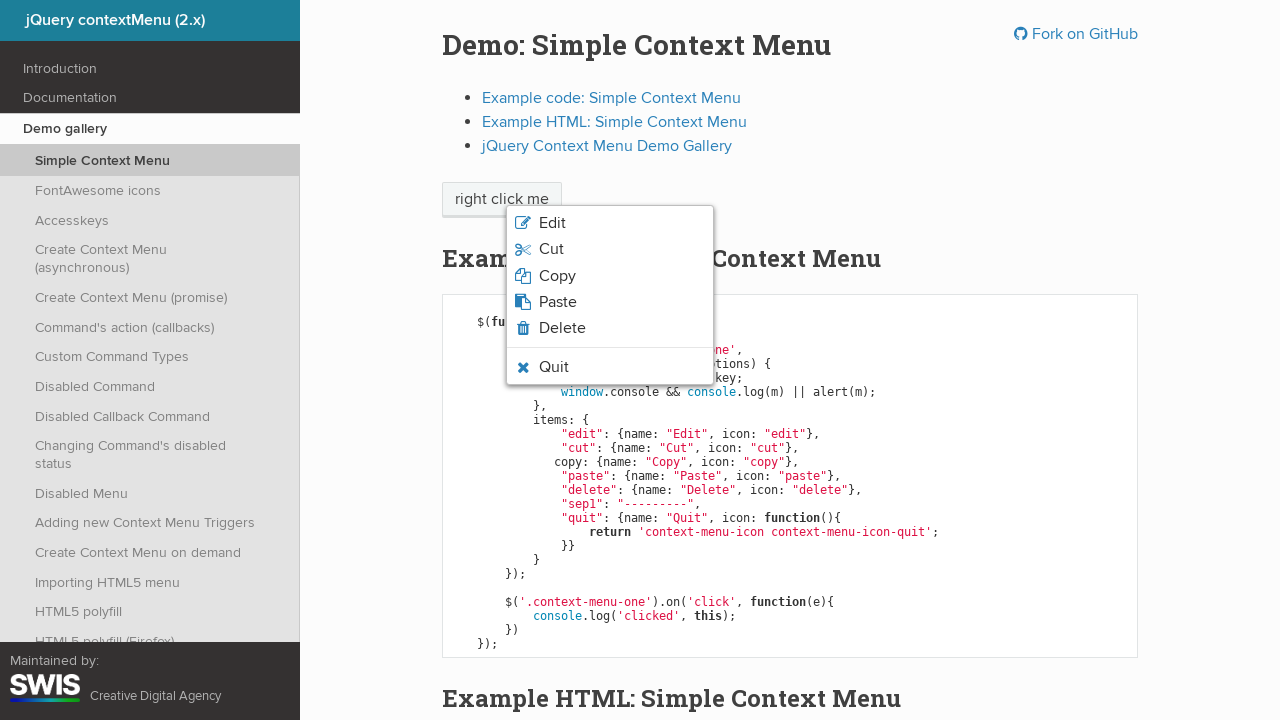